Tests tabs widget by clicking through different tab options

Starting URL: https://jqueryui.com/tabs/

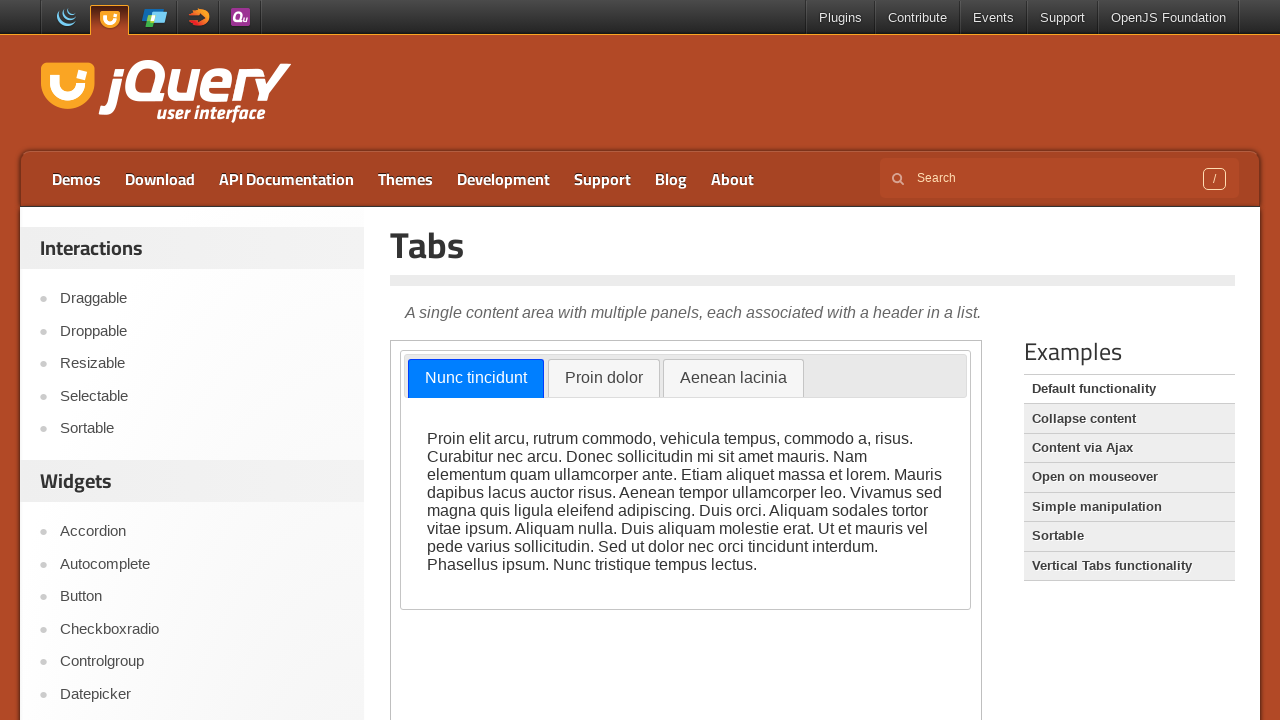

Navigated to jQuery UI tabs demo page
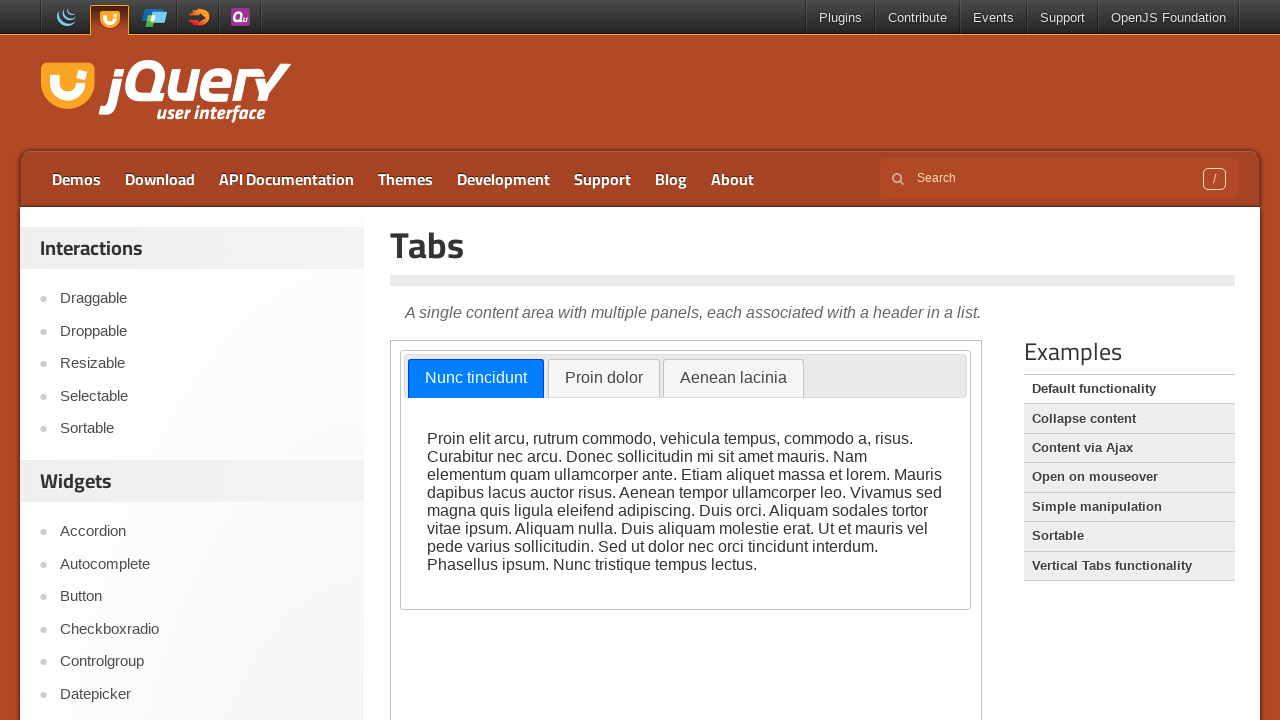

Located the demo iframe
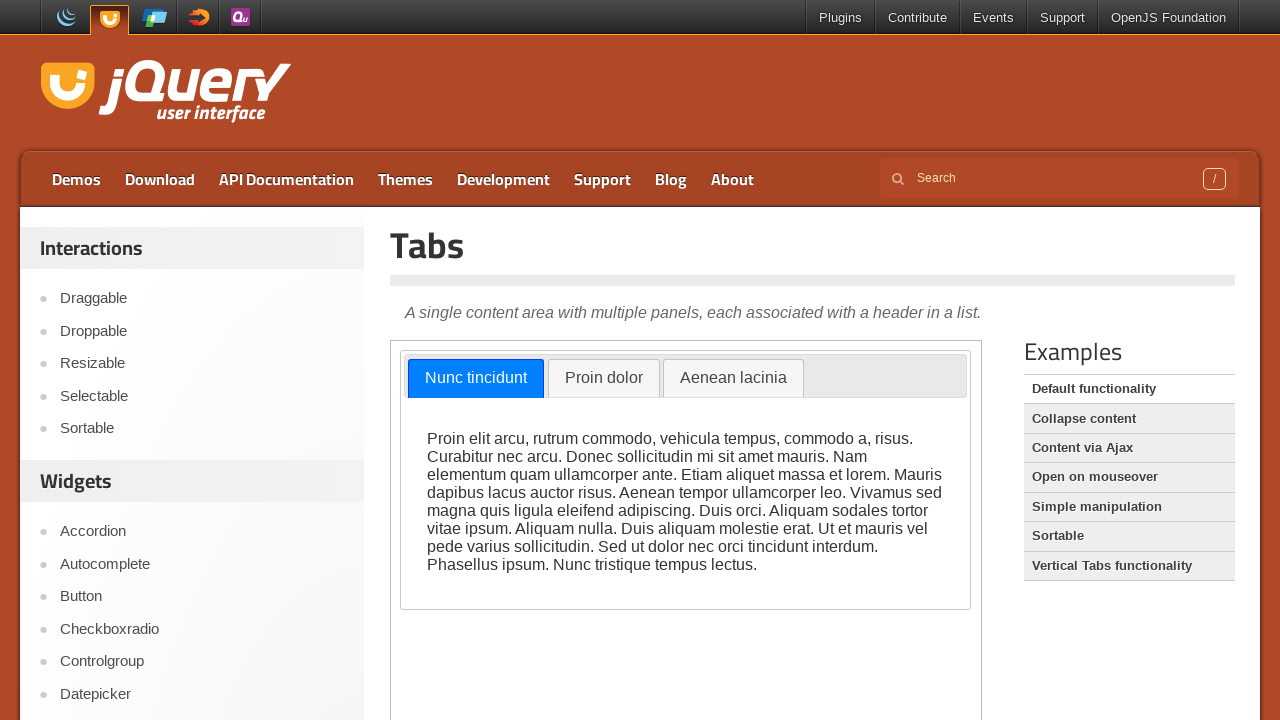

Clicked on Tab 2 at (604, 379) on iframe.demo-frame >> internal:control=enter-frame >> a[href='#tabs-2']
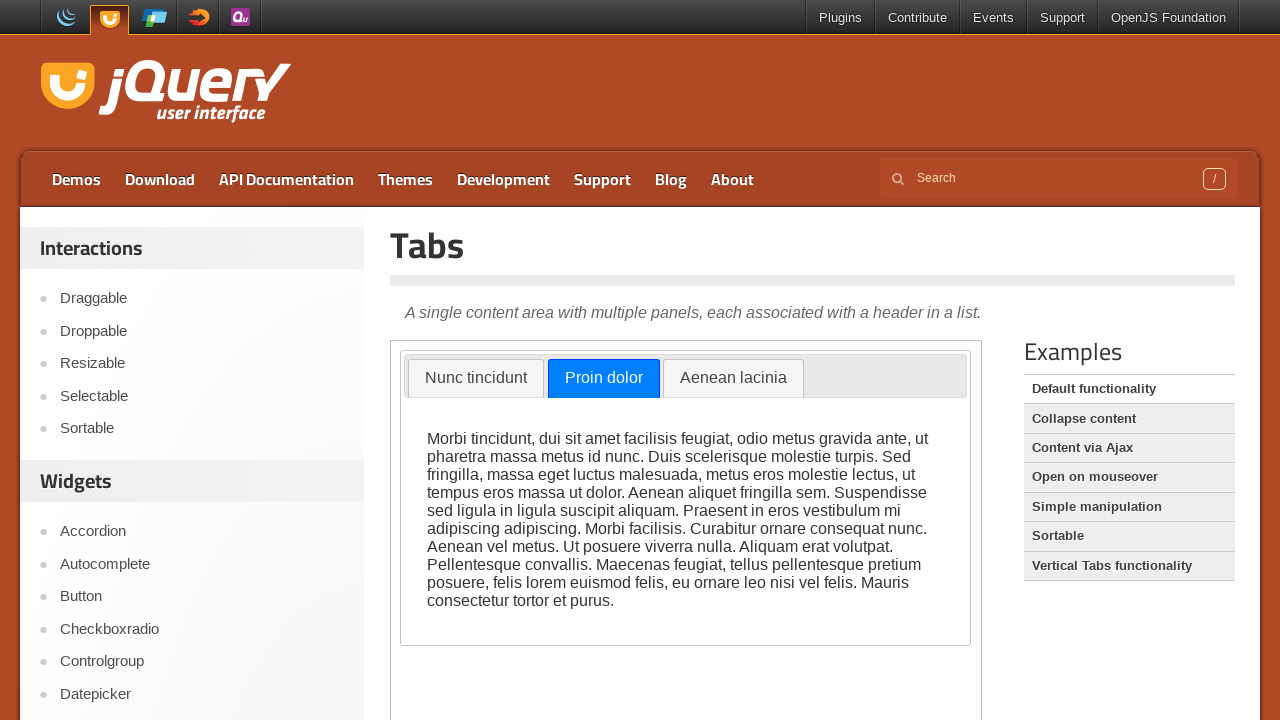

Clicked on Tab 1 at (476, 379) on iframe.demo-frame >> internal:control=enter-frame >> a[href='#tabs-1']
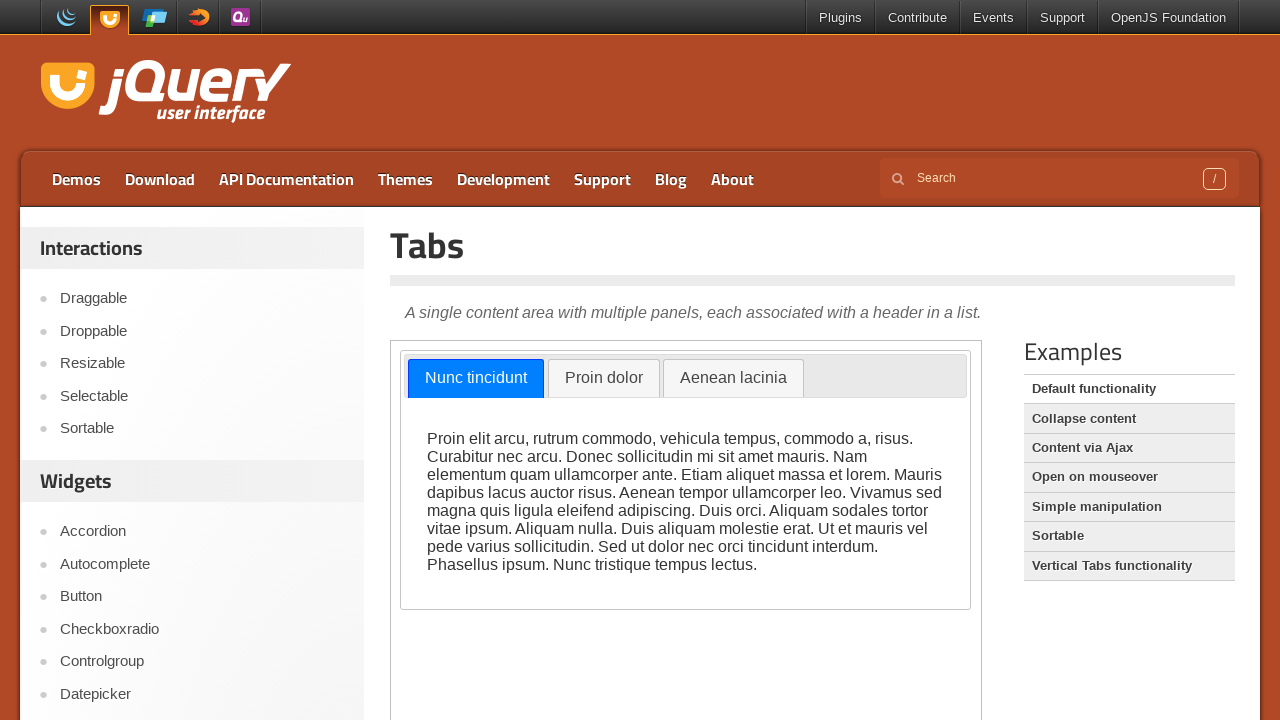

Clicked on Tab 3 at (733, 379) on iframe.demo-frame >> internal:control=enter-frame >> a[href='#tabs-3']
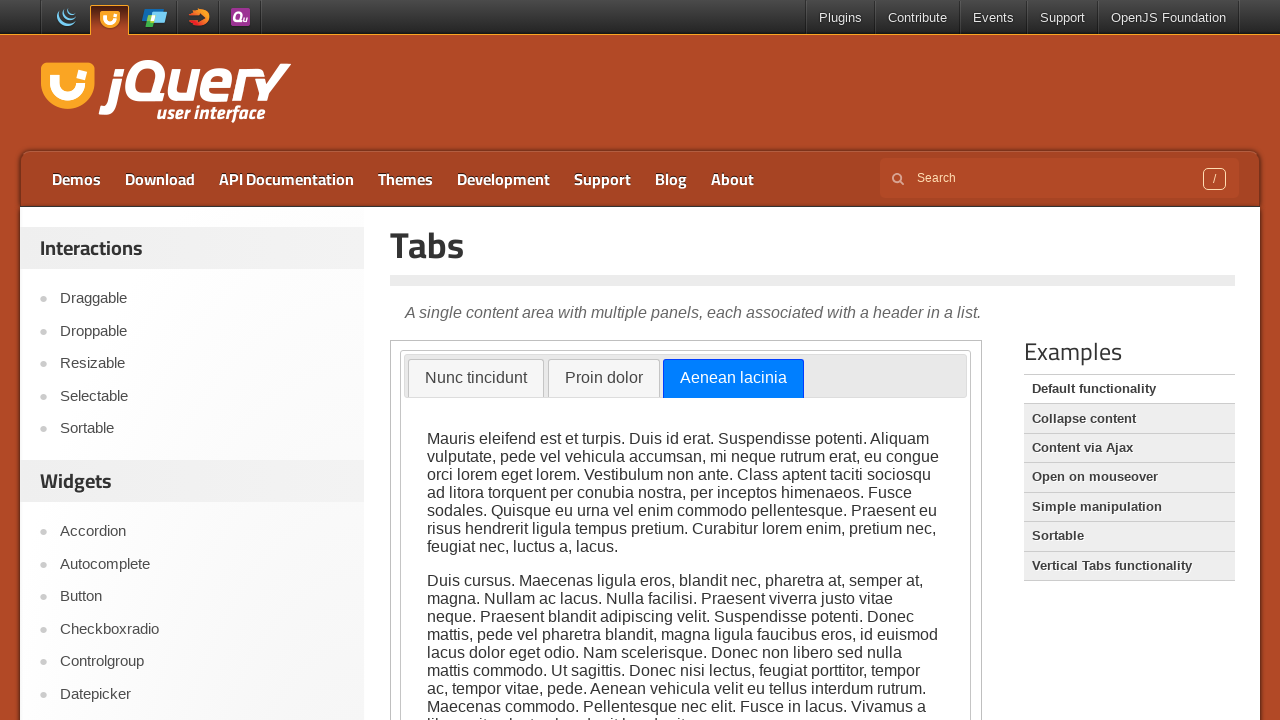

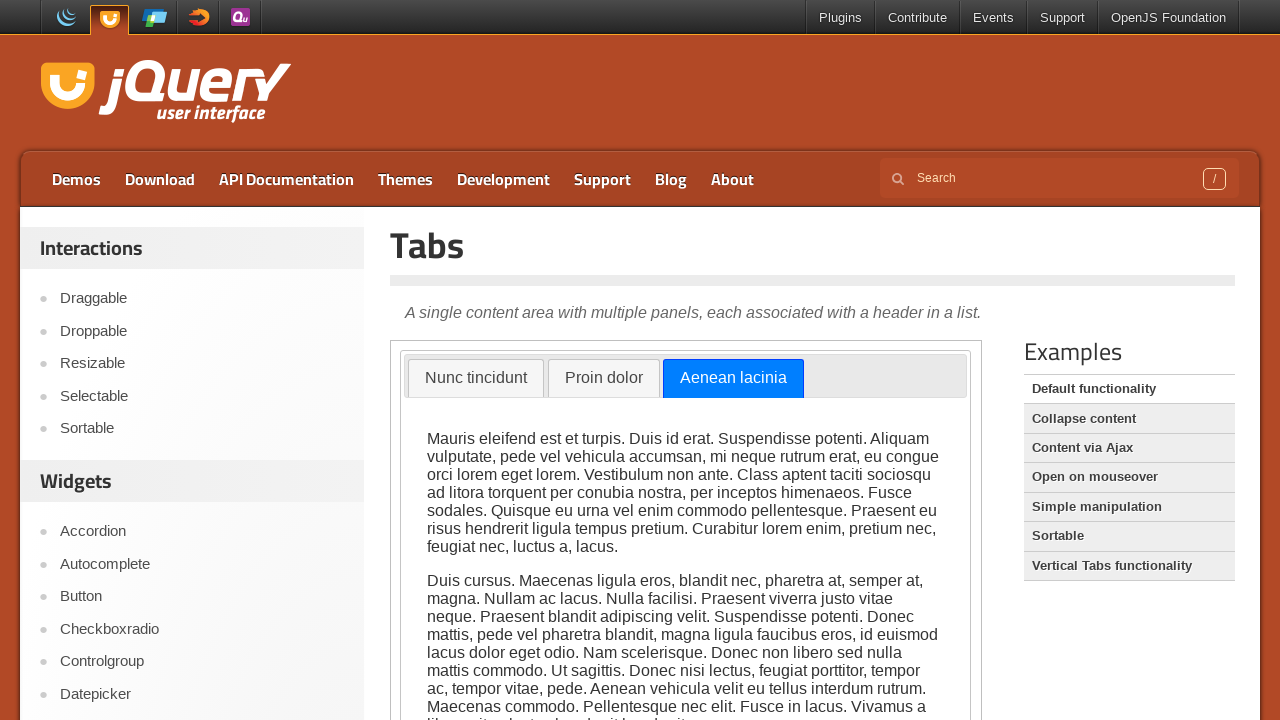